Tests a simple form submission by filling in personal details (first name, last name, email, contact number, and message) and handling the confirmation alert

Starting URL: https://v1.training-support.net/selenium/simple-form

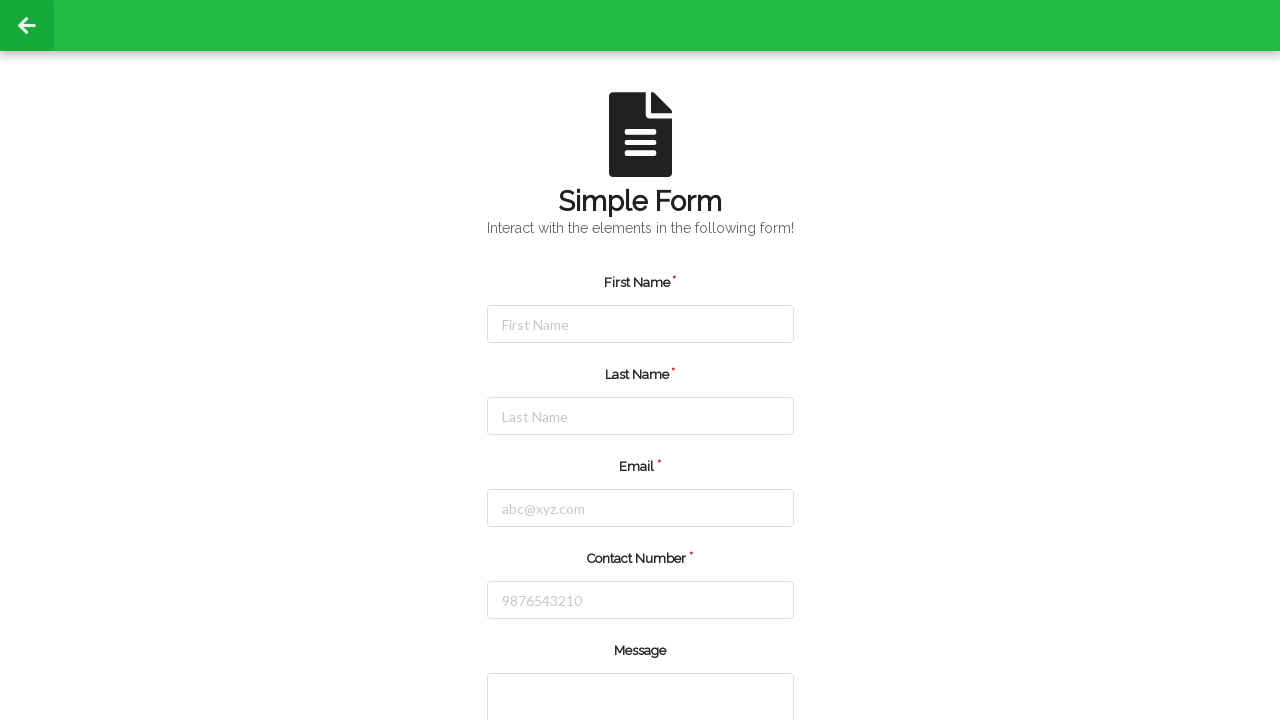

Filled first name field with 'Avinash' on //input[@id='firstName']
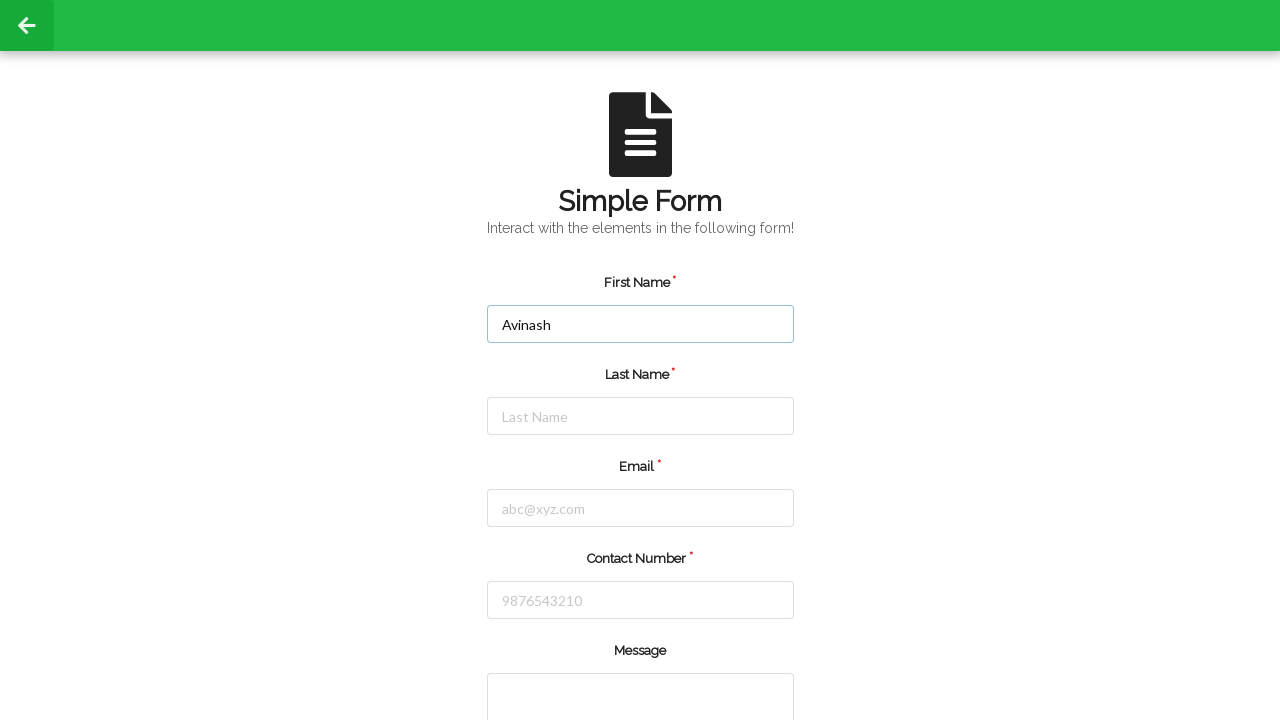

Filled last name field with 'Chakravarti' on //input[@id='lastName']
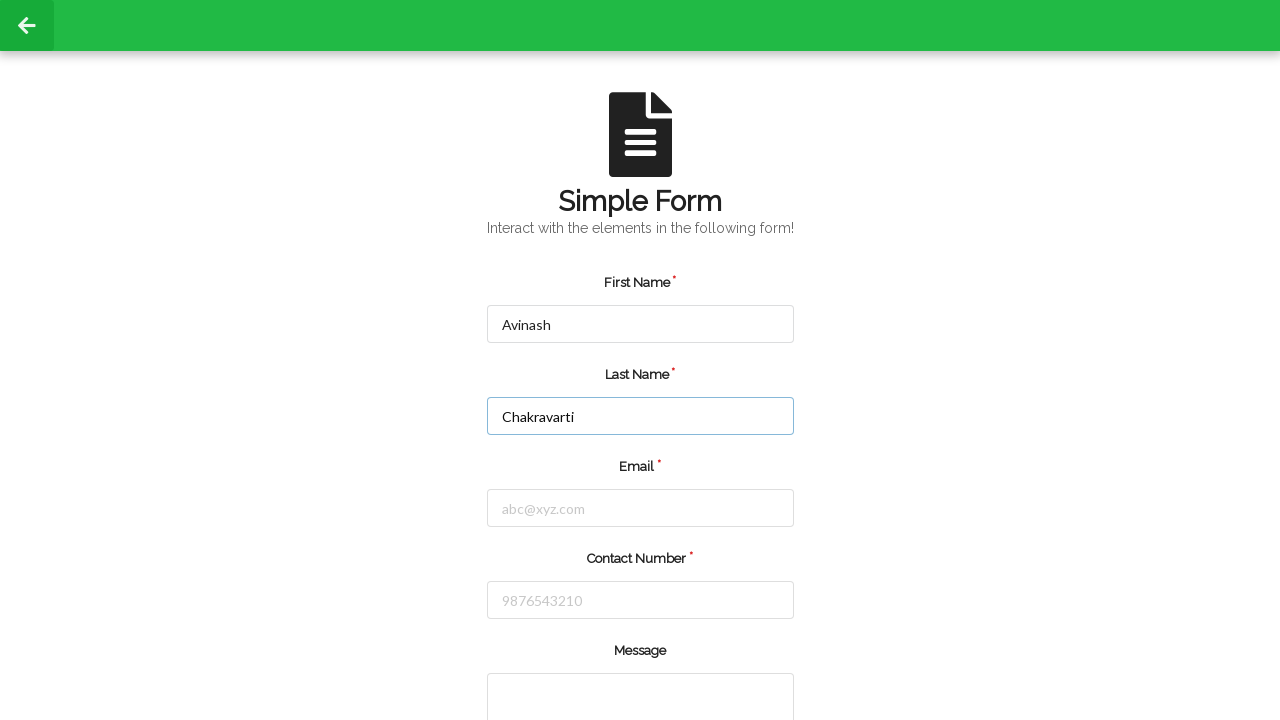

Filled email field with 'testuser@example.com' on //input[@id='email']
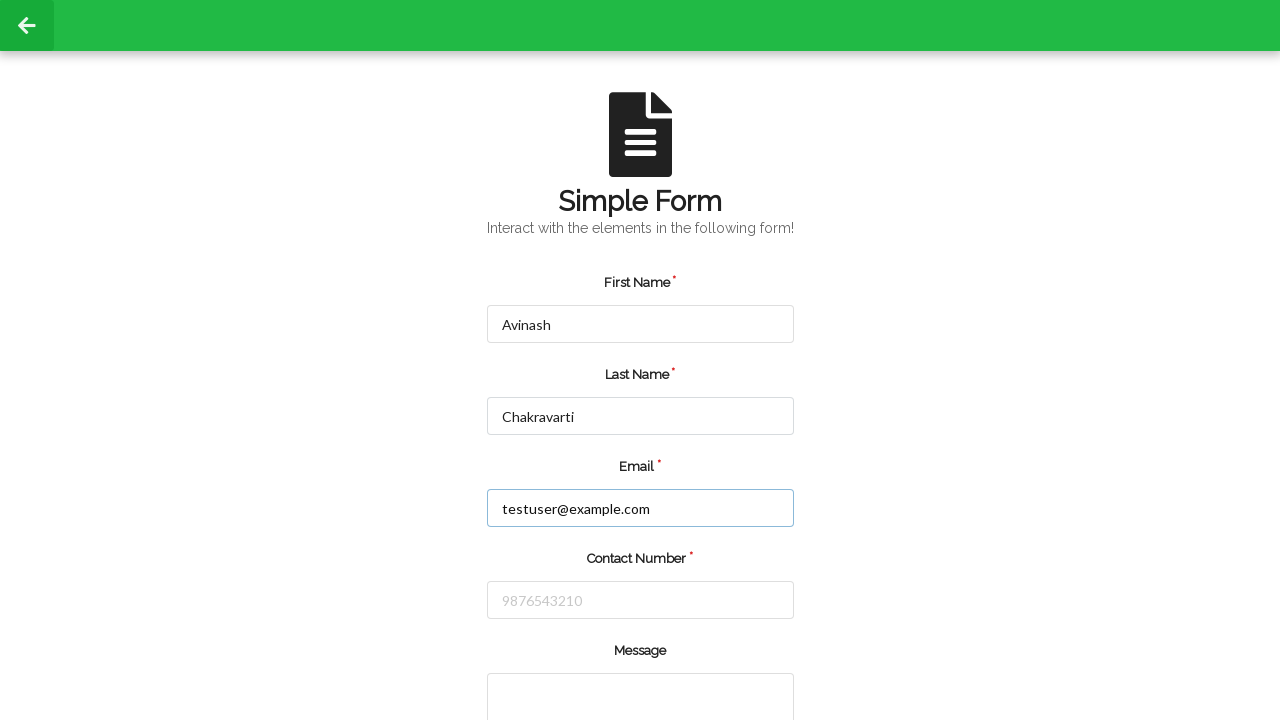

Filled contact number field with '8448037120' on //input[@id='number']
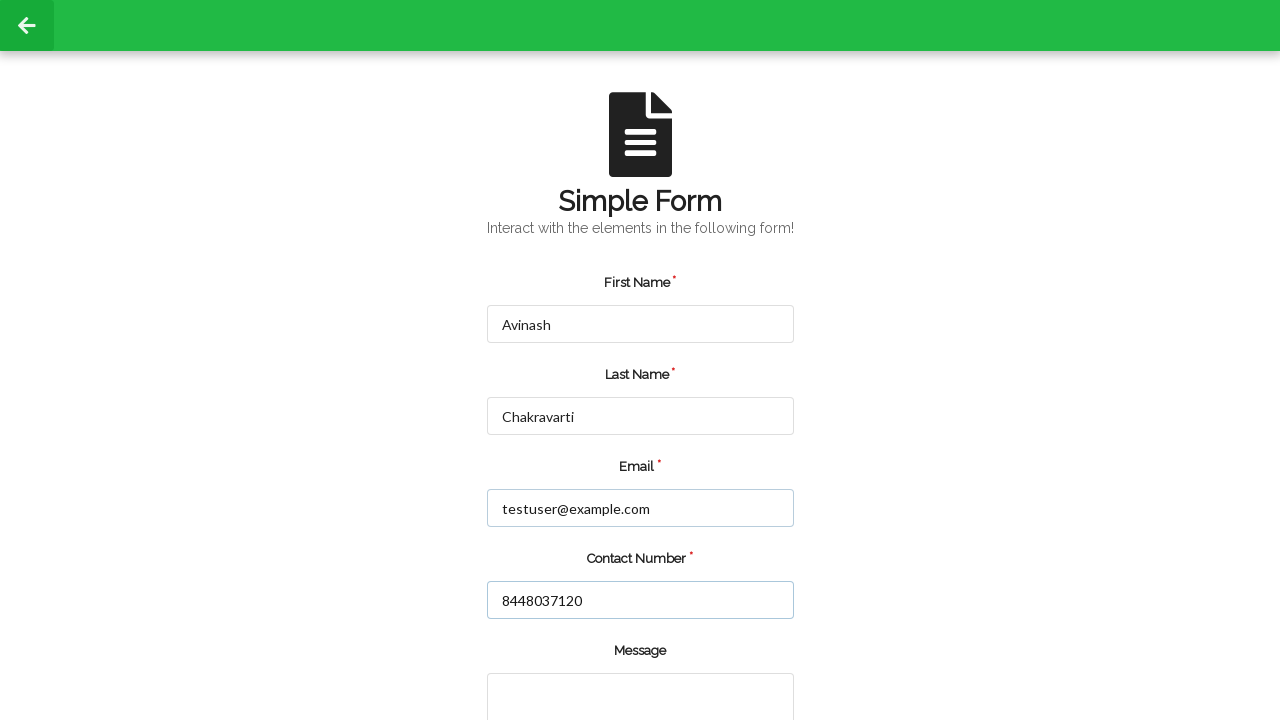

Filled message textarea with 'My details.....' on //textarea[@rows='2']
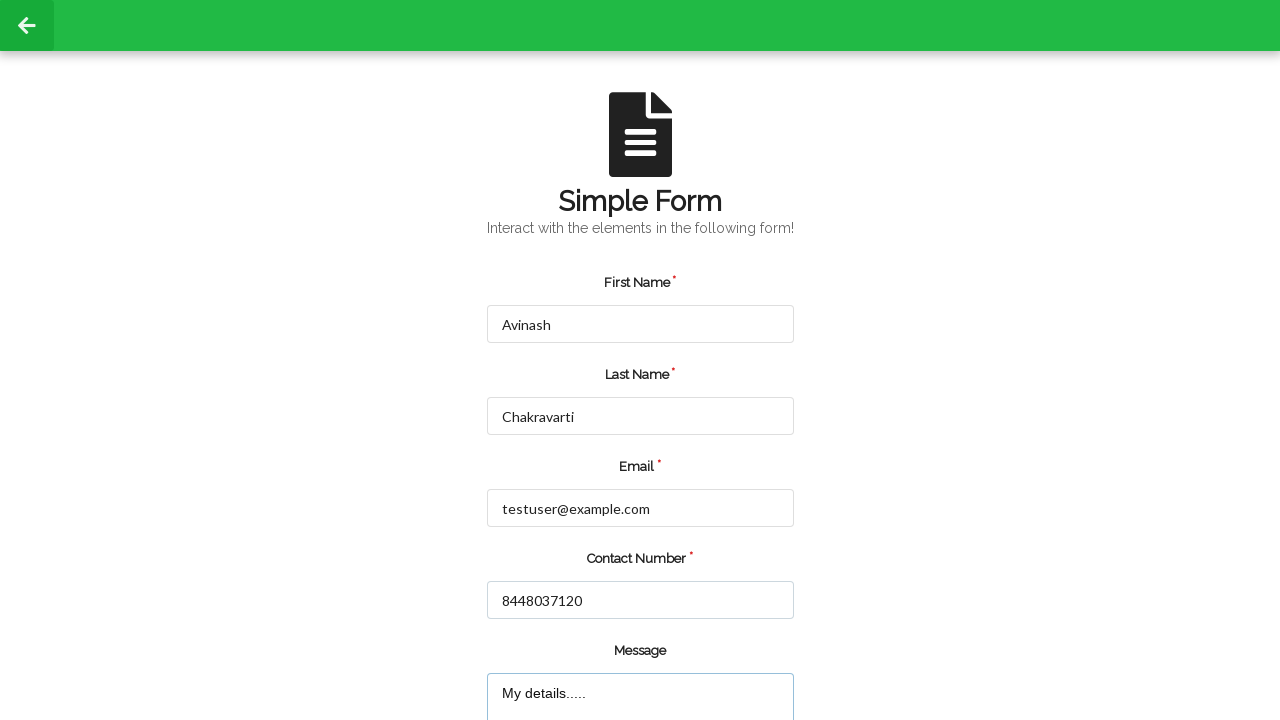

Clicked submit button to submit the form at (558, 660) on xpath=//input[@class='ui green button']
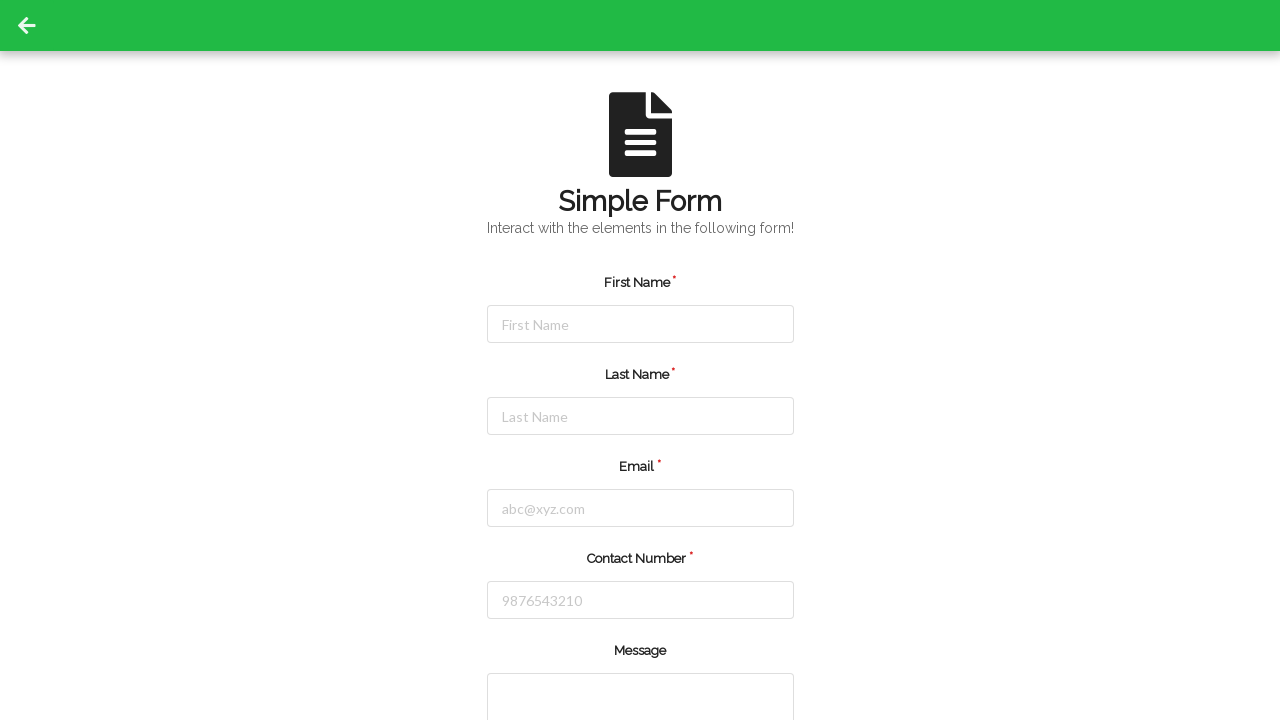

Set up handler to accept confirmation alert
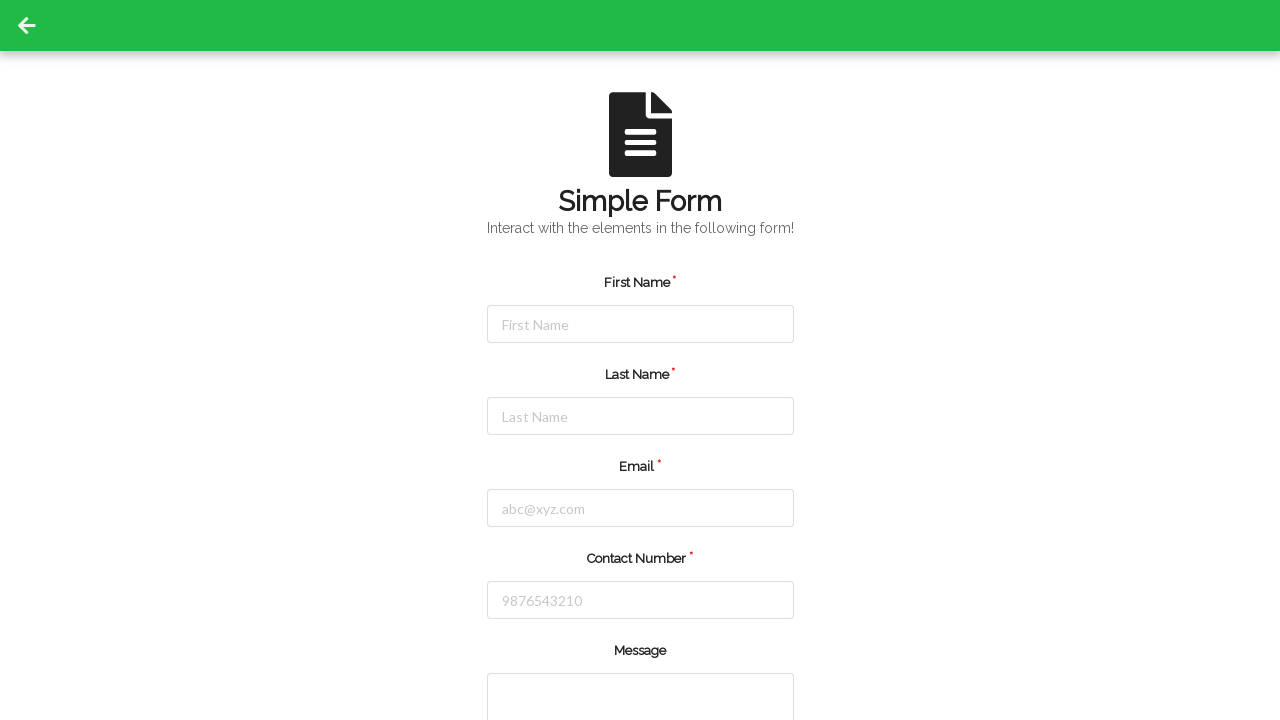

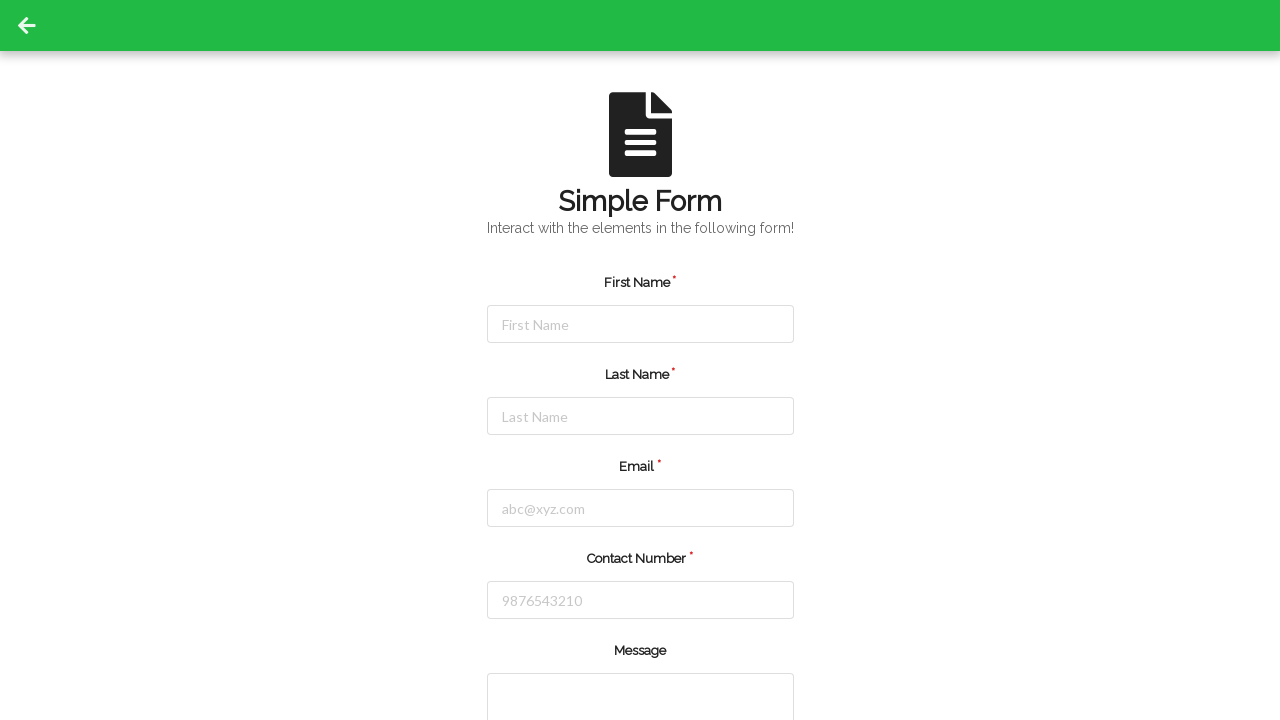